Navigates to the Form Authentication page and verifies the login button is displayed

Starting URL: https://the-internet.herokuapp.com

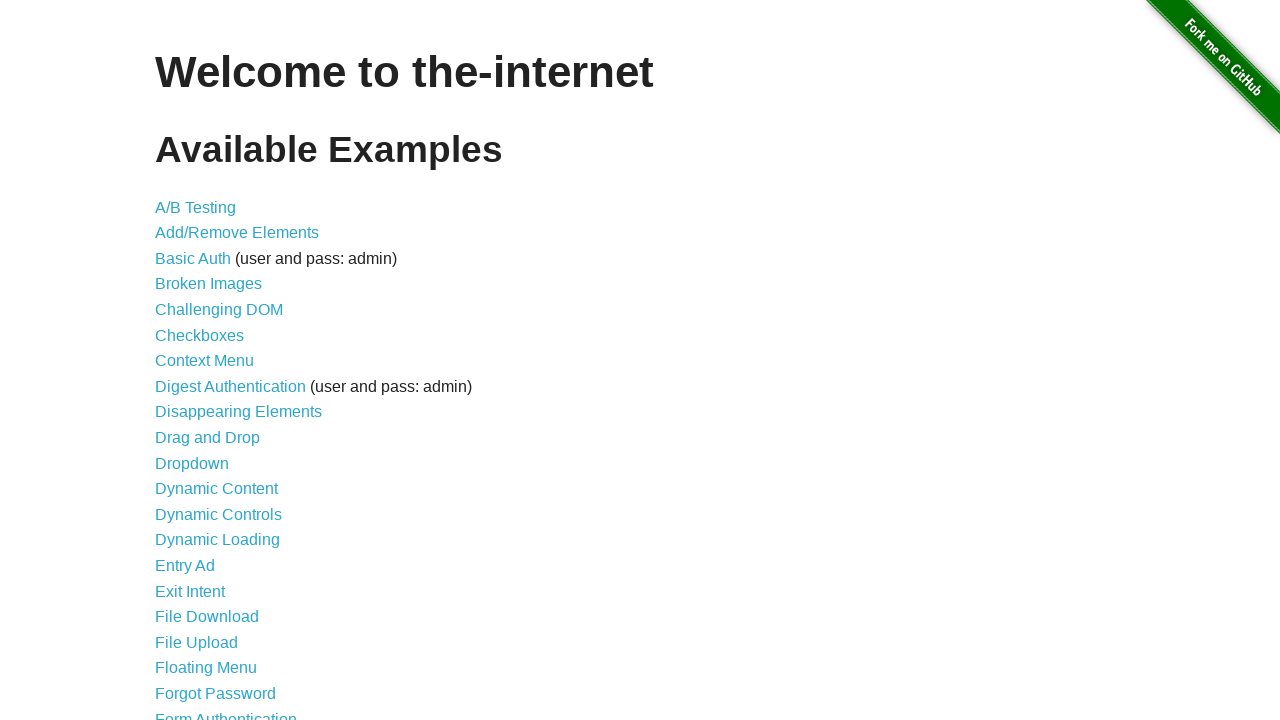

Clicked on Form Authentication link at (226, 712) on xpath=//a[text()='Form Authentication']
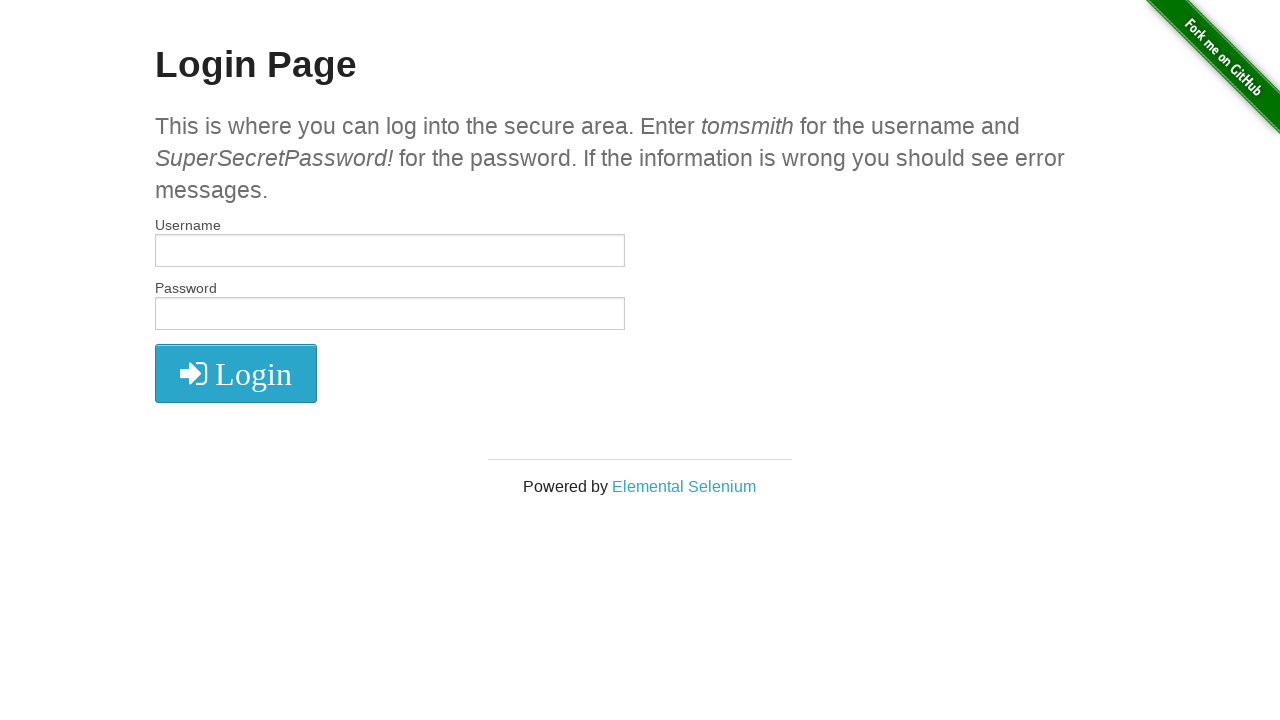

Login button became visible
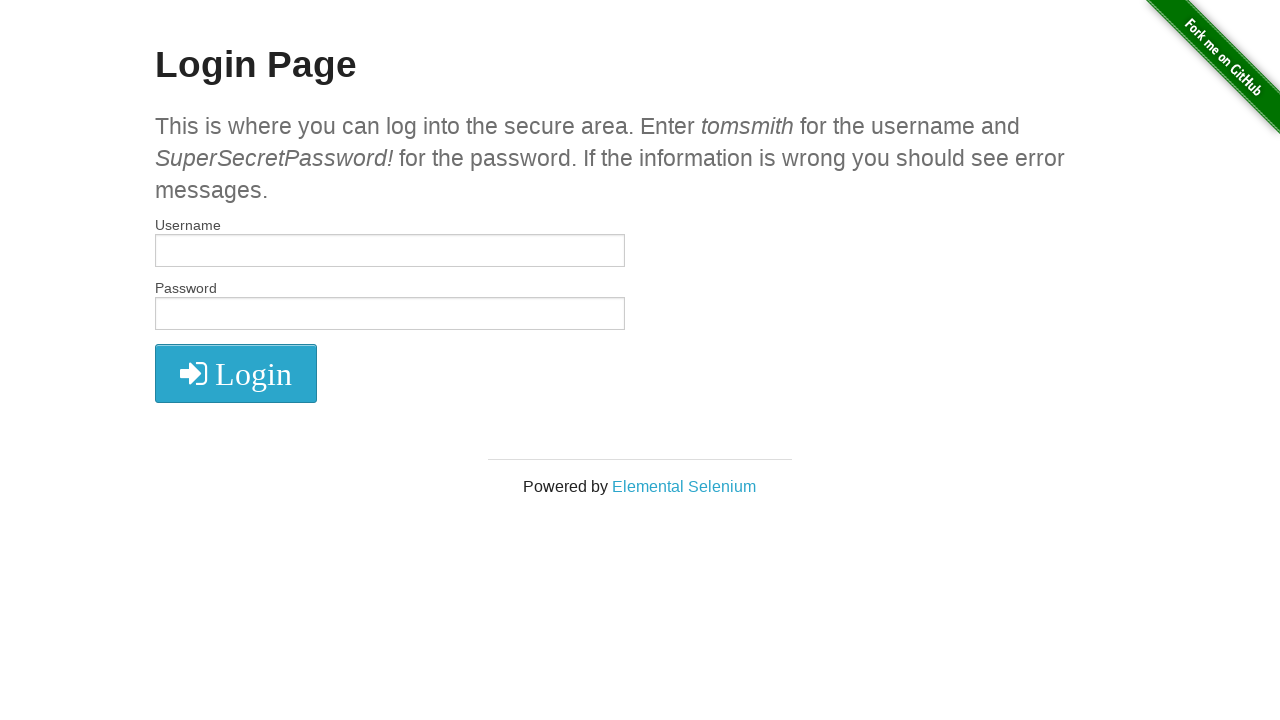

Verified login button is displayed
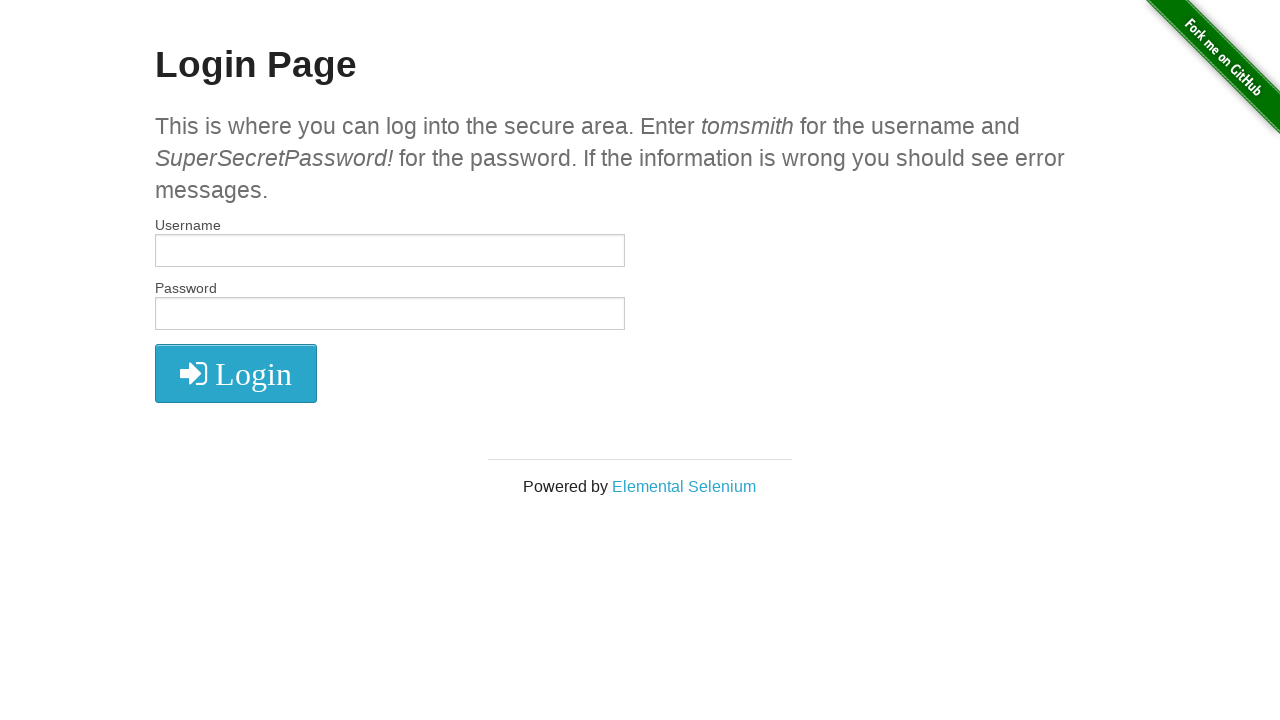

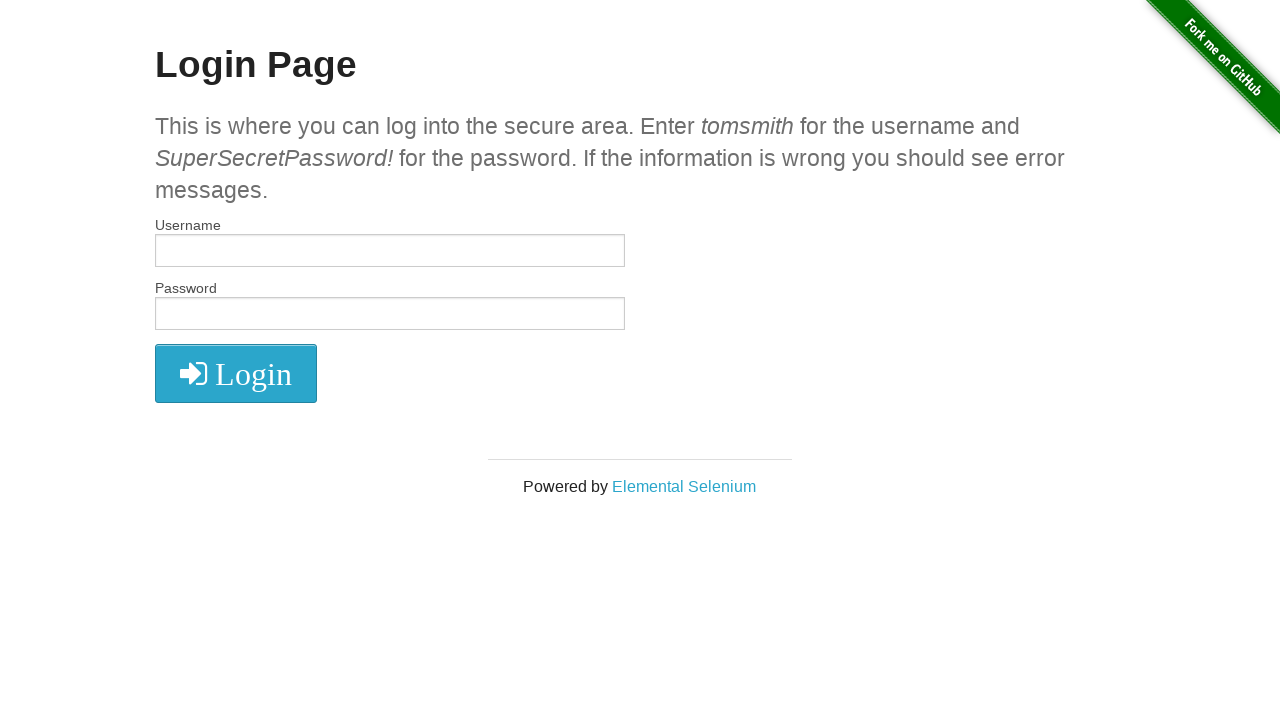